Opens the Zerodha Kite trading platform homepage and verifies the page loads successfully by maximizing the window and waiting for content.

Starting URL: https://kite.zerodha.com/

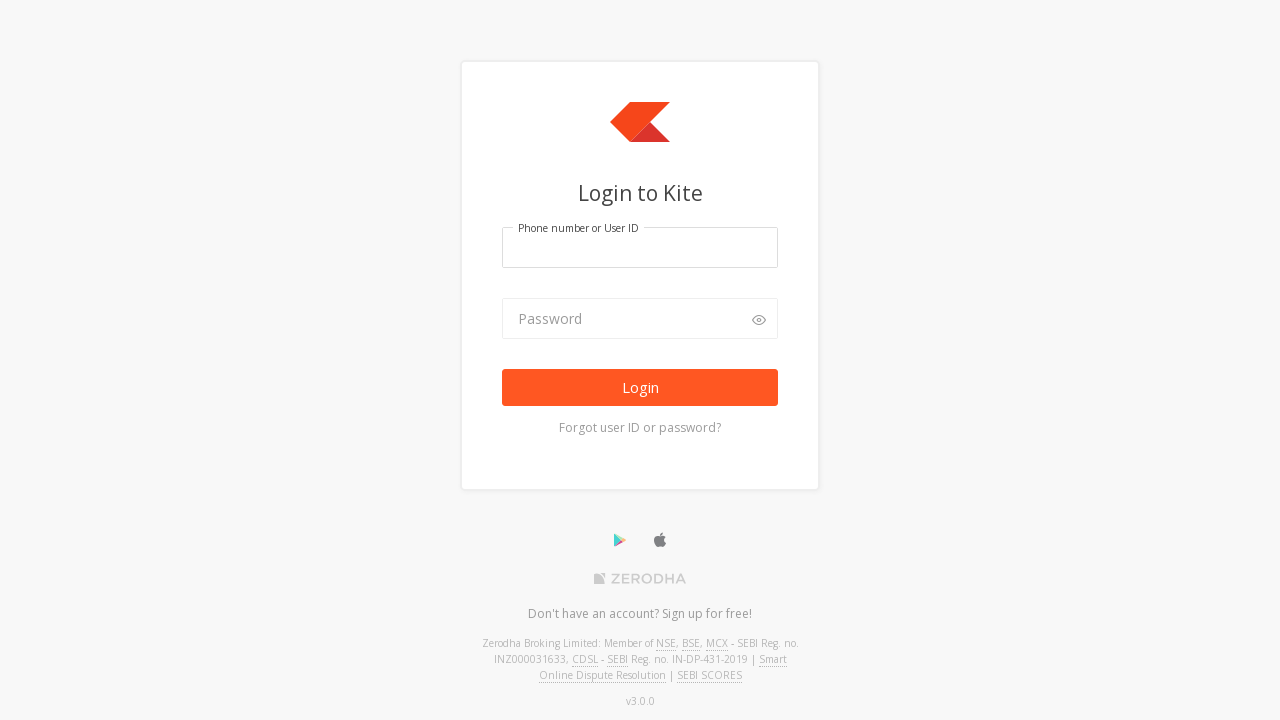

Set viewport size to 1920x1080 to maximize window
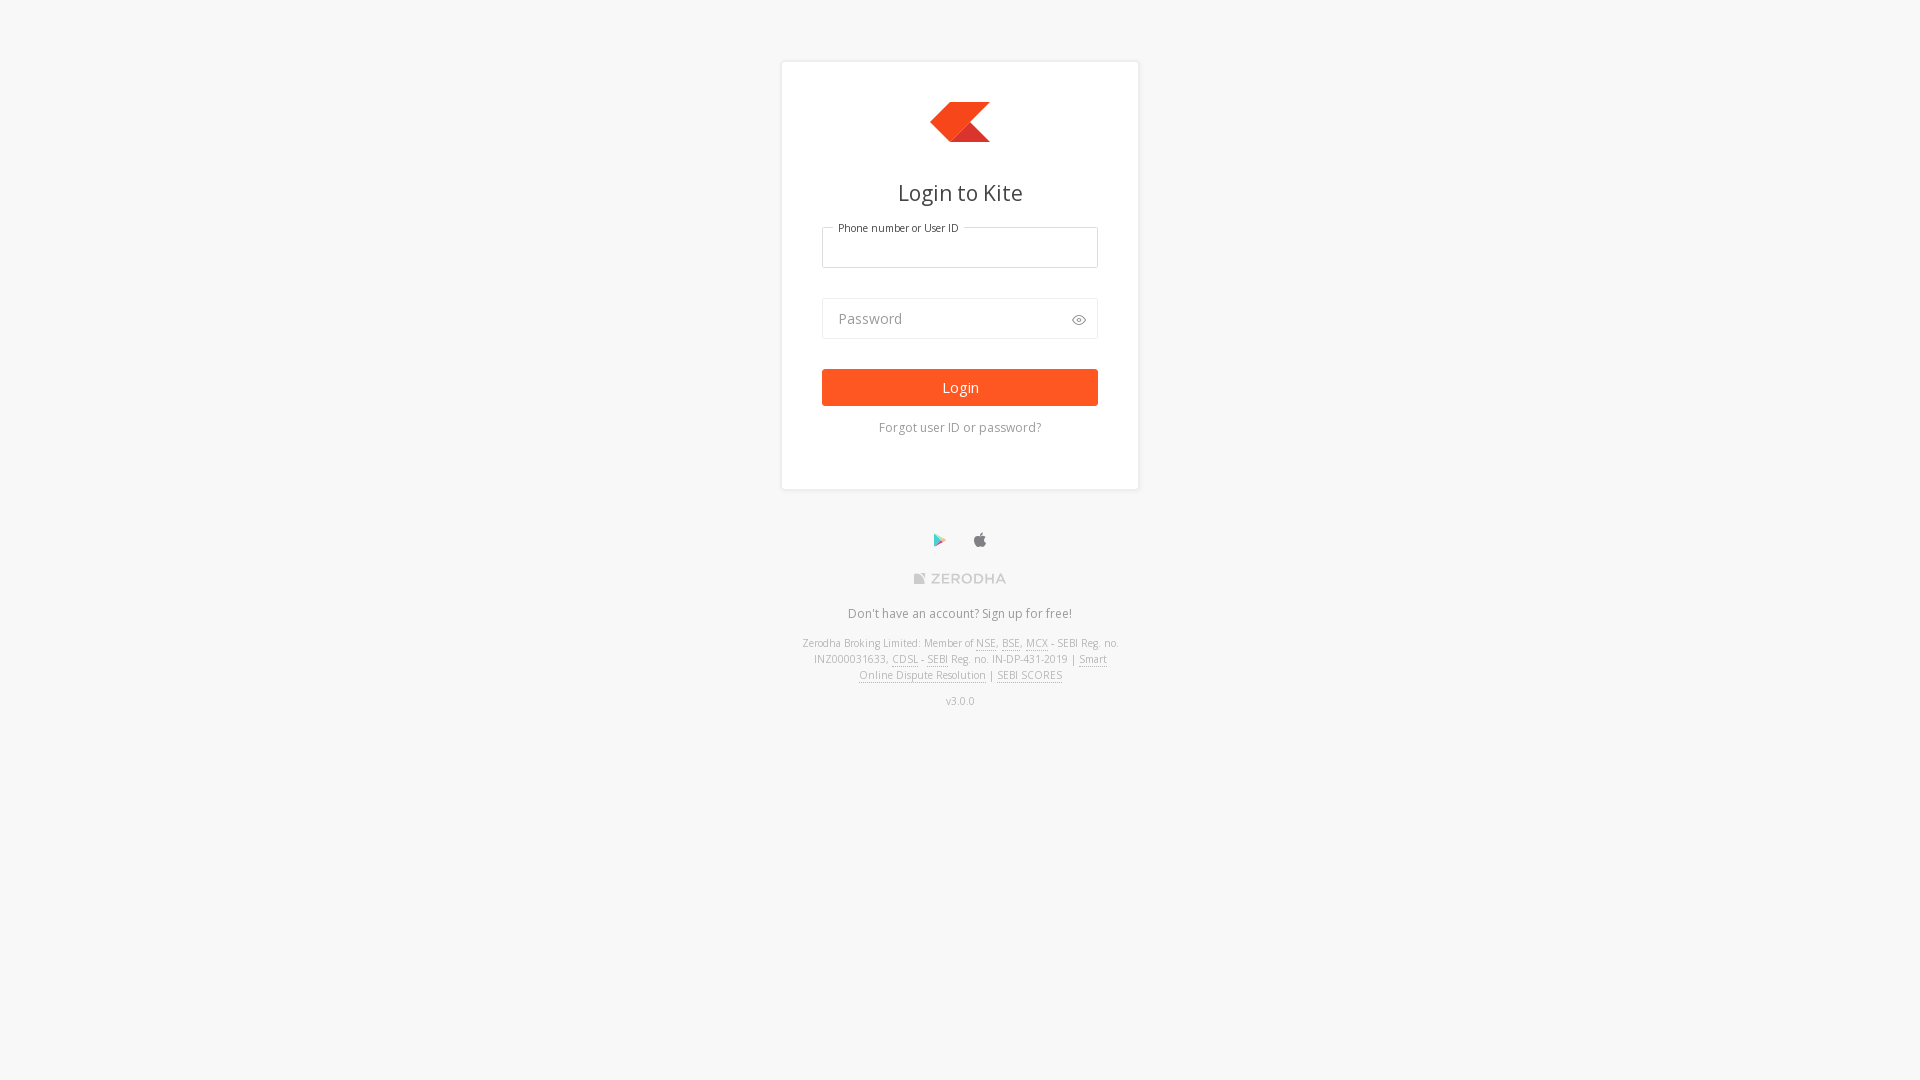

Zerodha Kite trading platform homepage loaded successfully
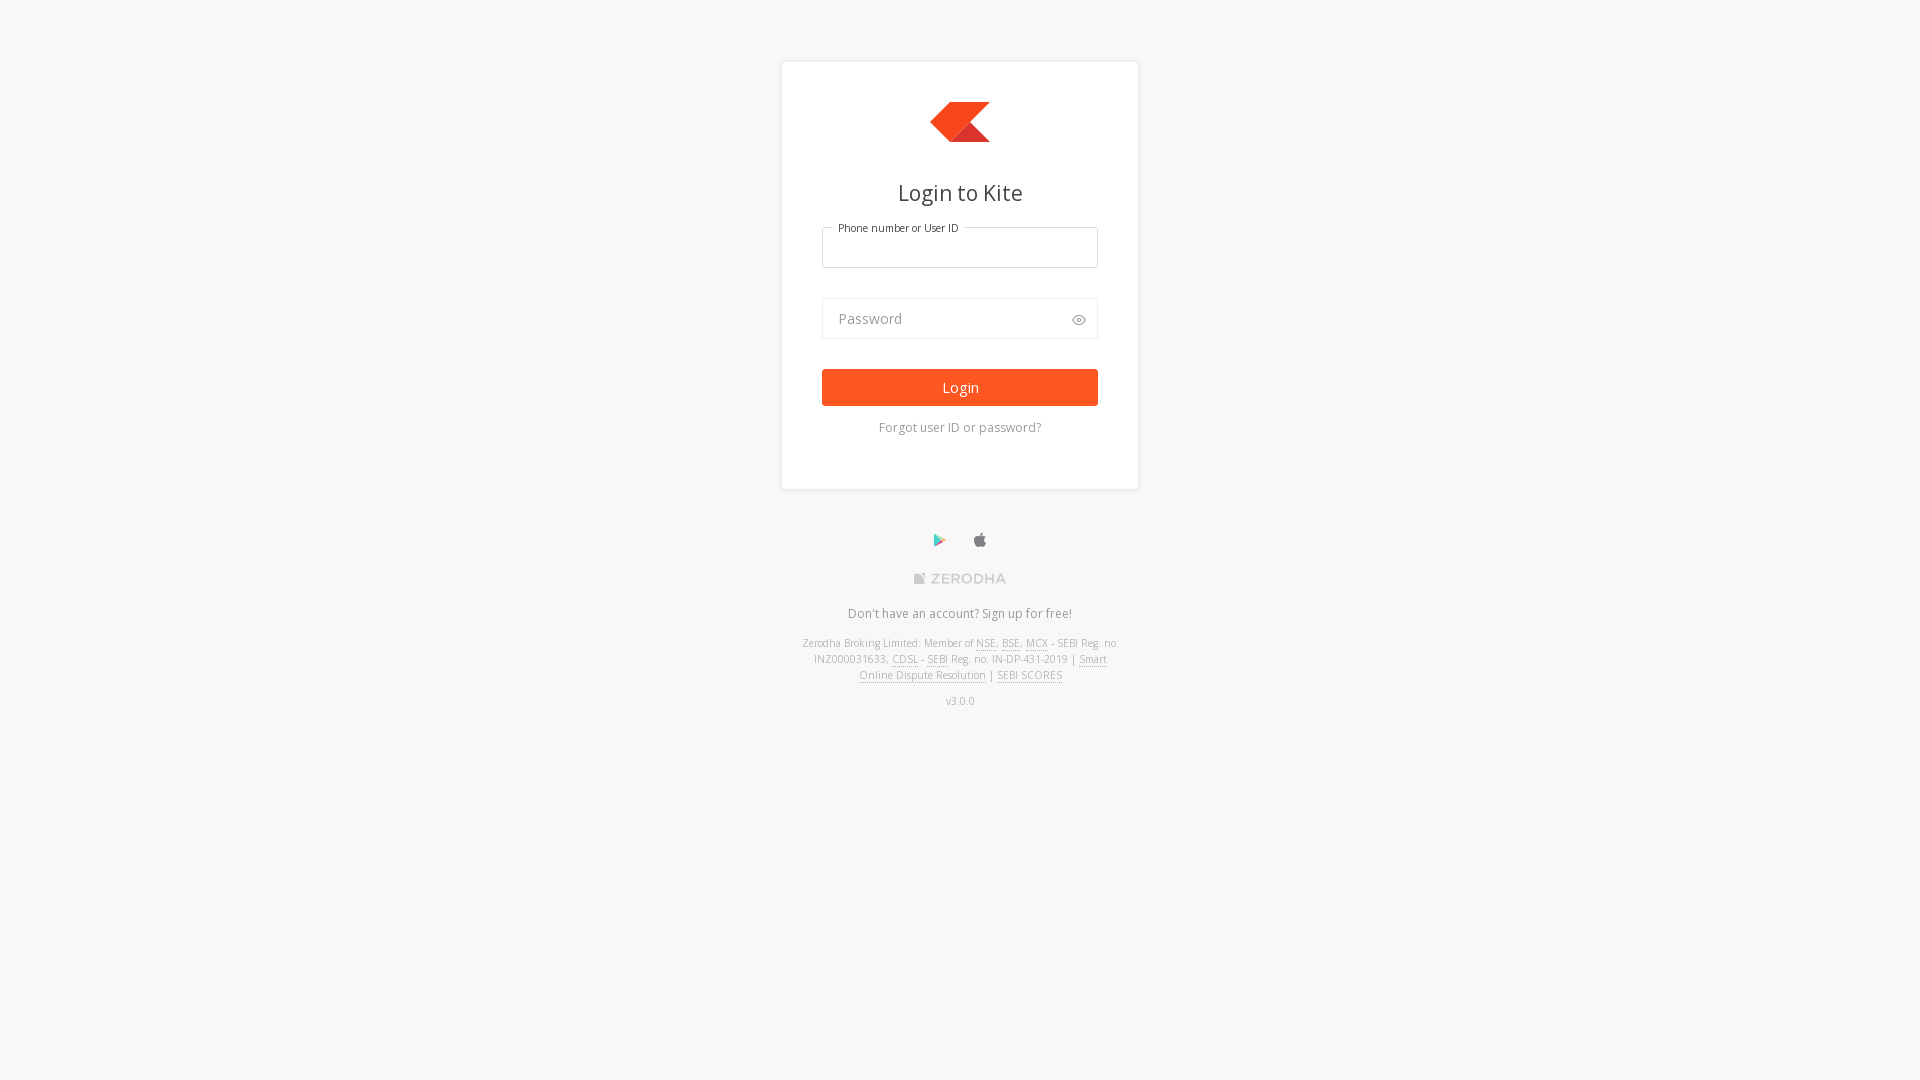

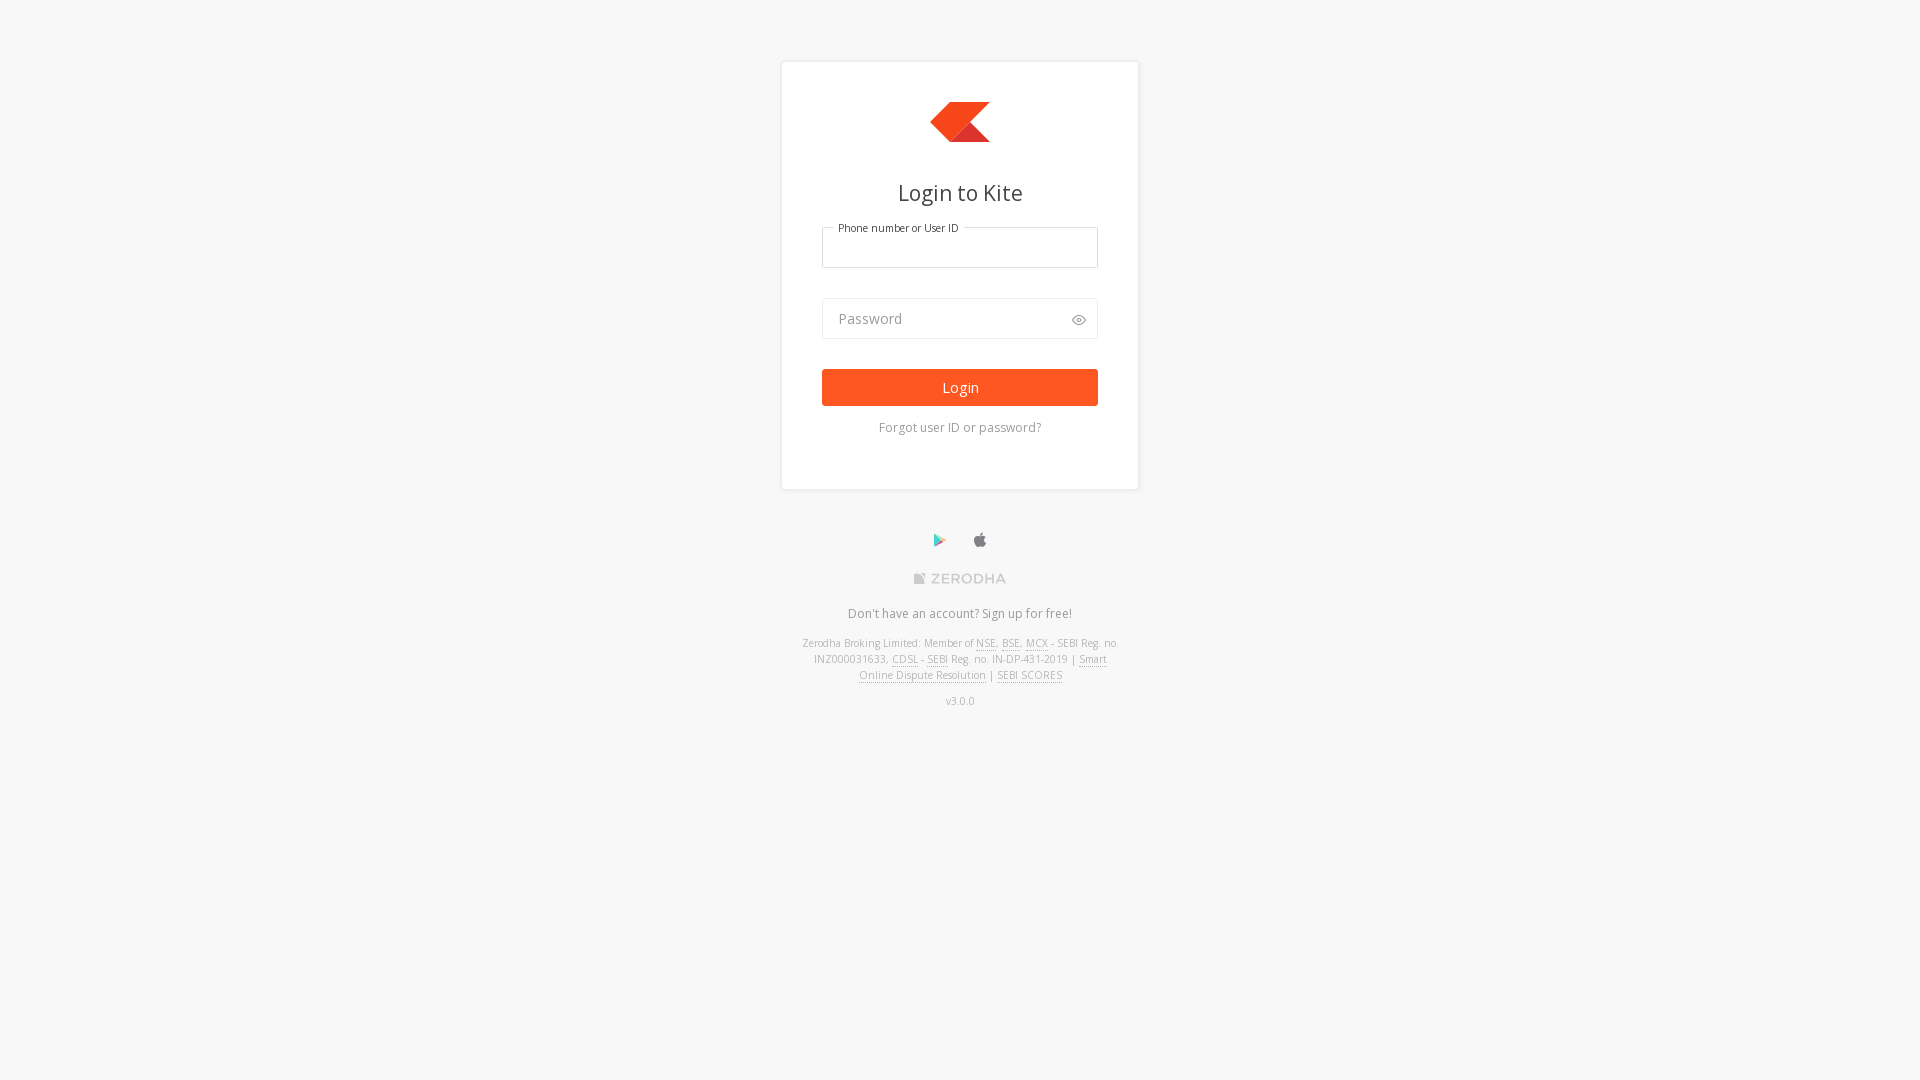